Tests adding todo items to the list by filling the input and pressing Enter for two items

Starting URL: https://demo.playwright.dev/todomvc

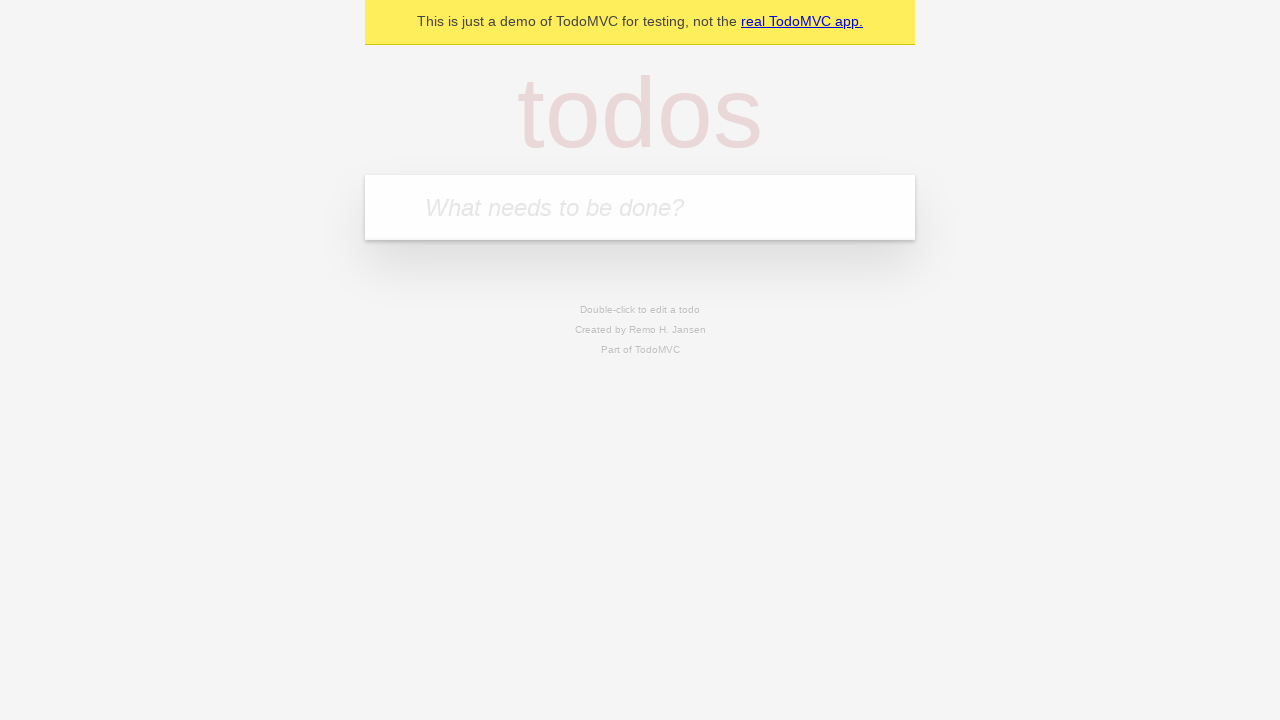

Filled todo input with 'buy some cheese' on internal:attr=[placeholder="What needs to be done?"i]
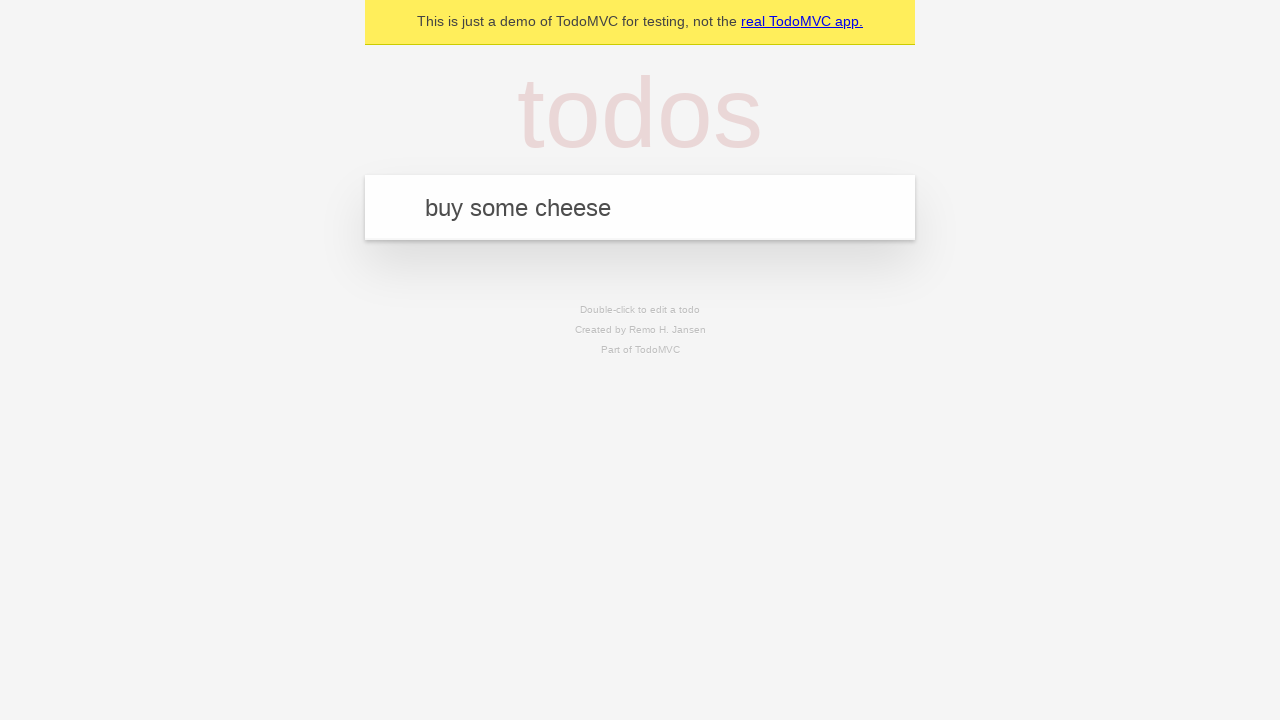

Pressed Enter to add first todo item on internal:attr=[placeholder="What needs to be done?"i]
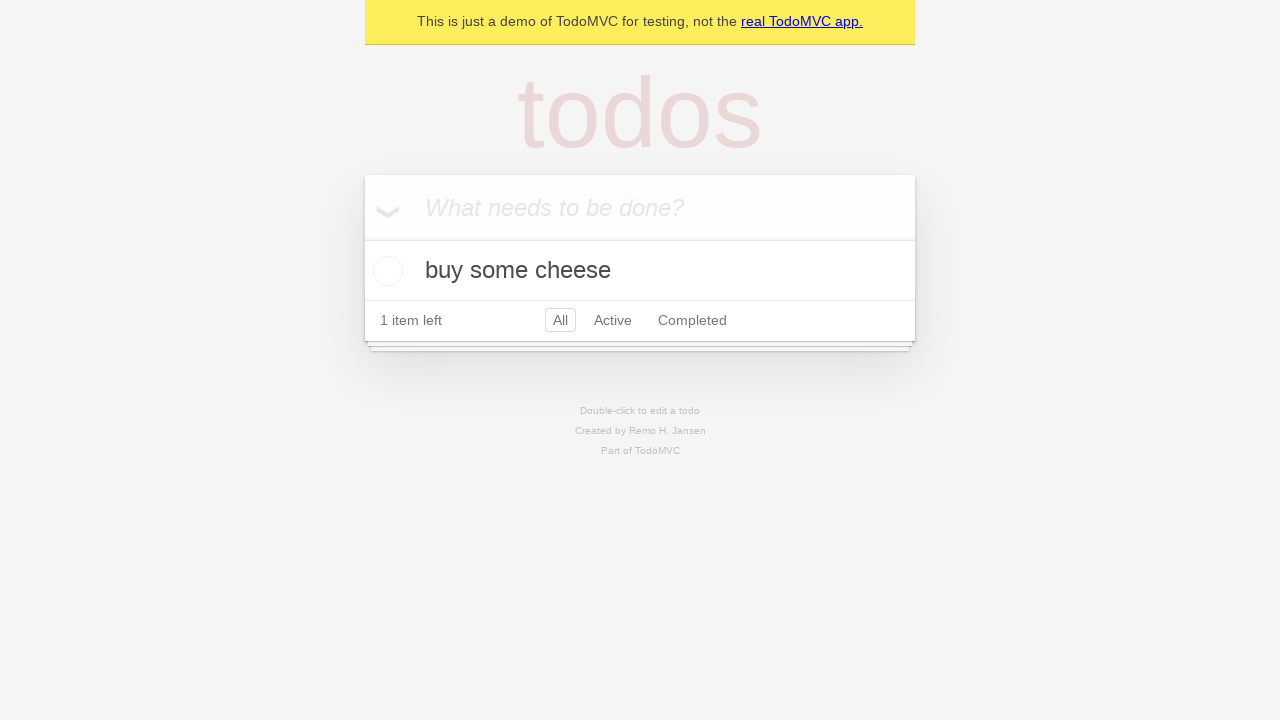

First todo item appeared in the list
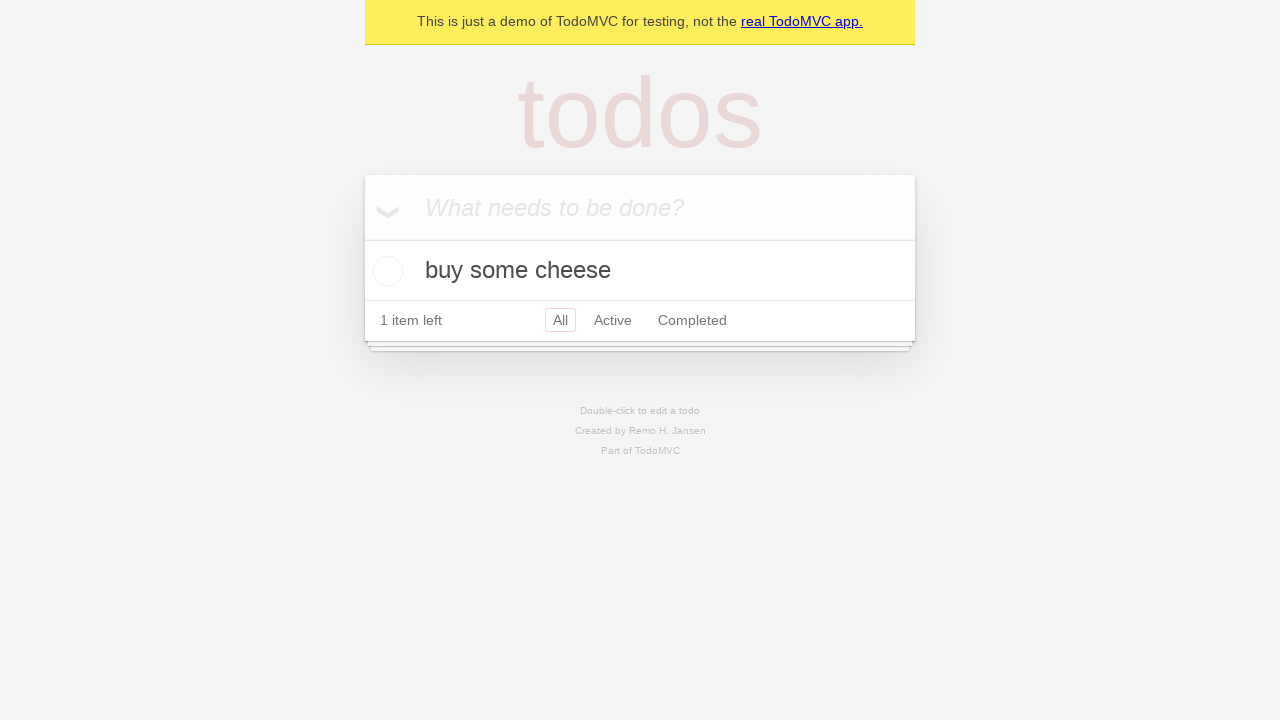

Filled todo input with 'feed the cat' on internal:attr=[placeholder="What needs to be done?"i]
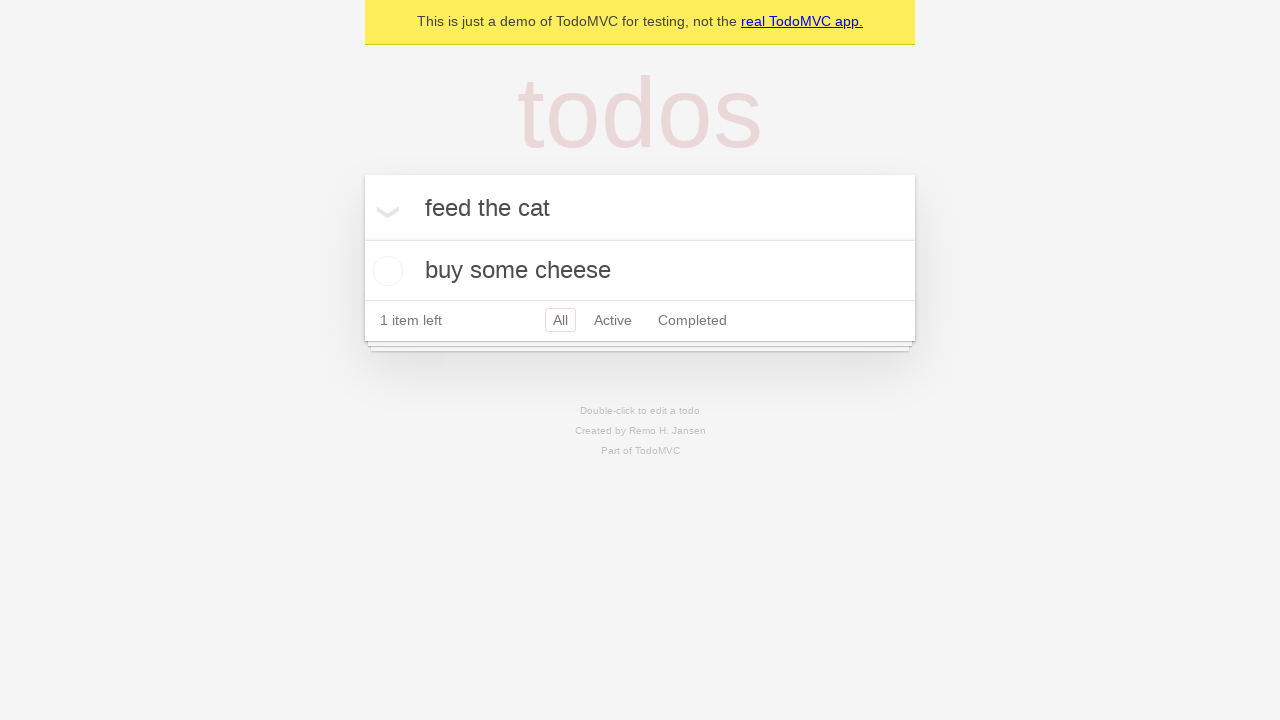

Pressed Enter to add second todo item on internal:attr=[placeholder="What needs to be done?"i]
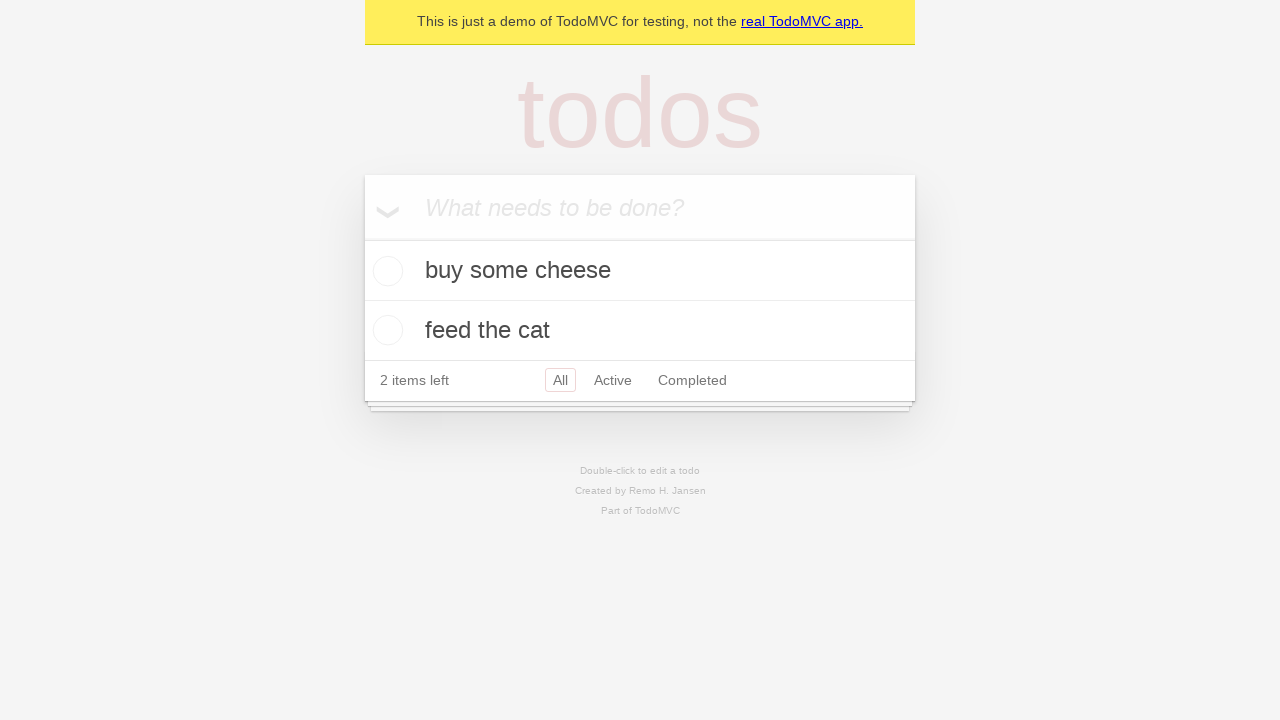

Second todo item appeared in the list
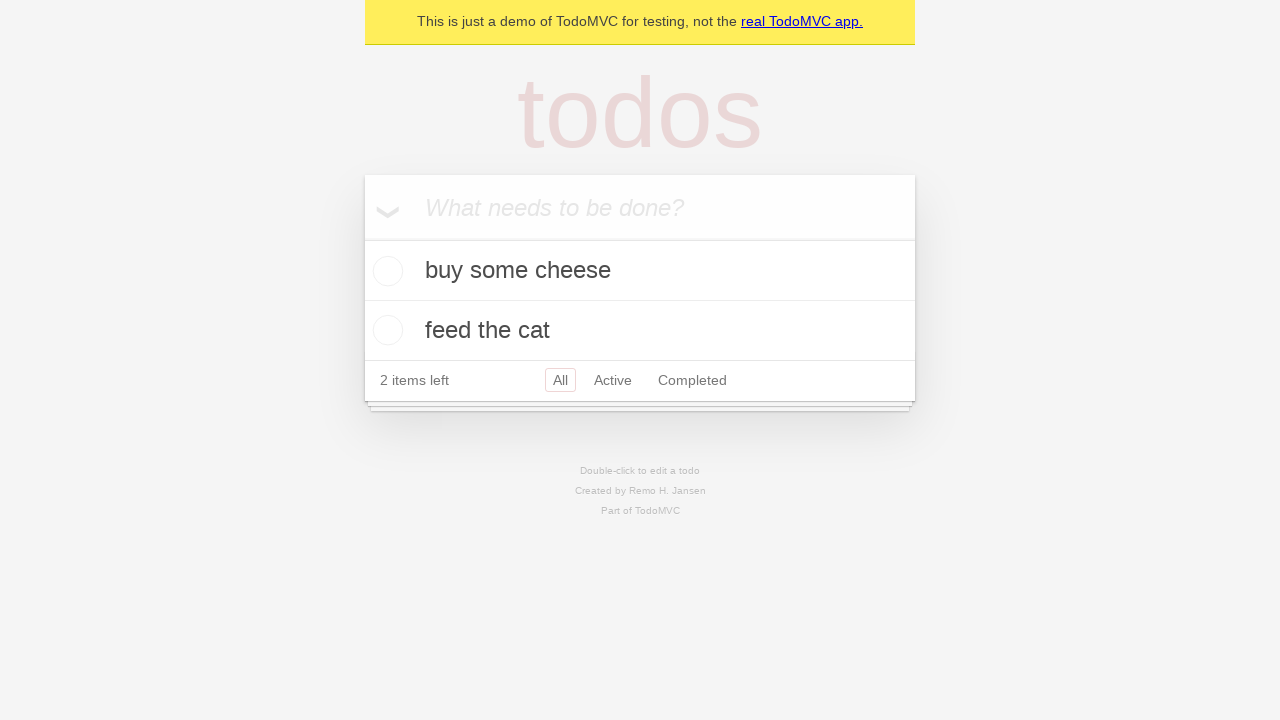

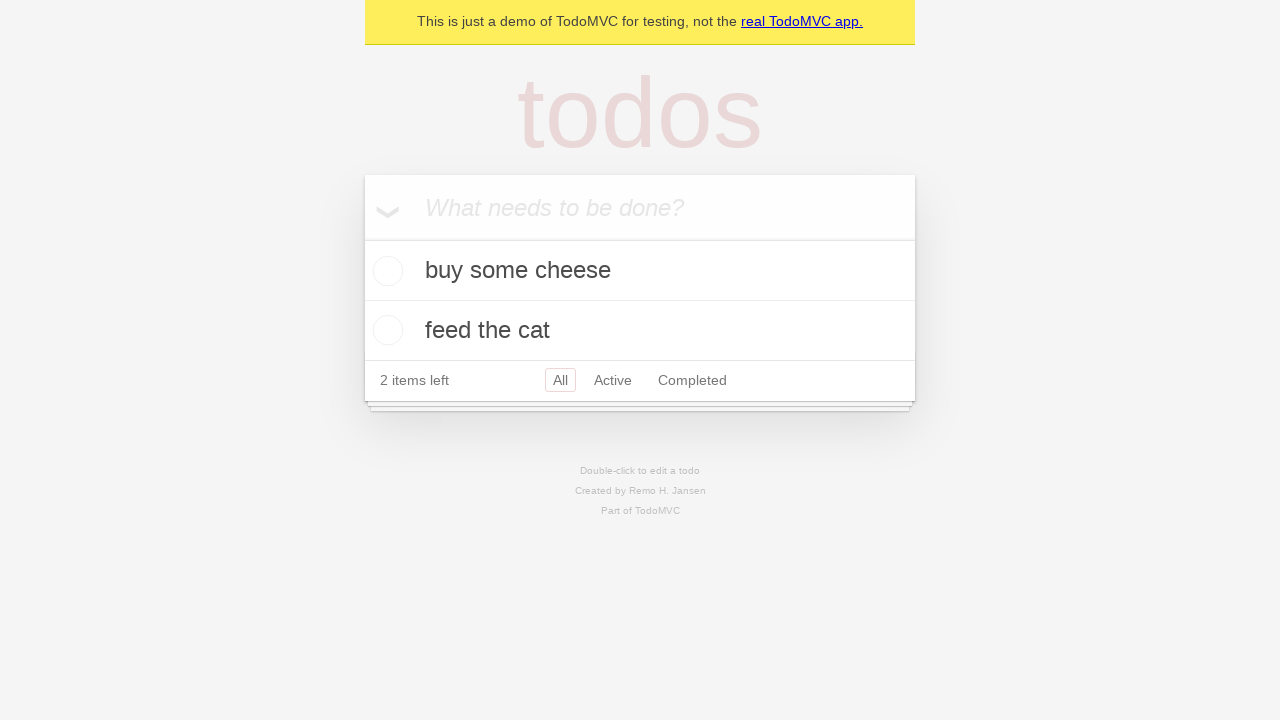